Tests an e-commerce site by searching for products containing "ca", verifying search results, and adding specific items to cart

Starting URL: https://rahulshettyacademy.com/seleniumPractise/#/

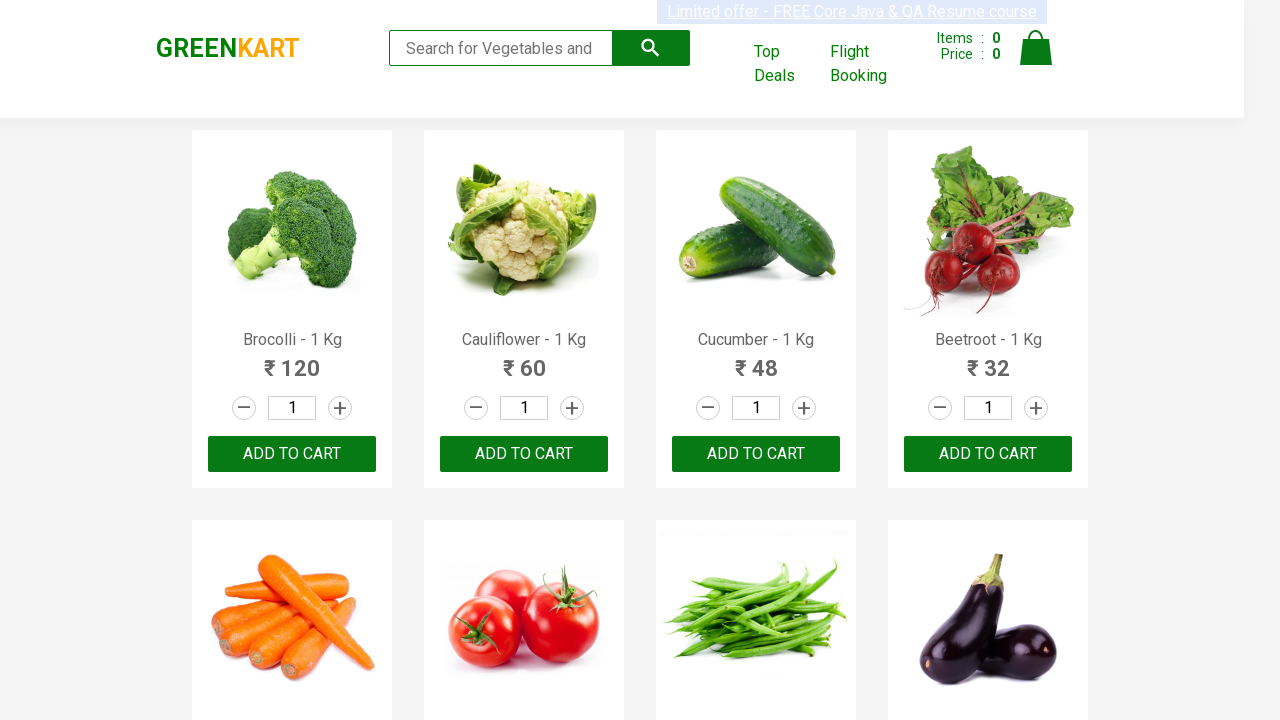

Filled search field with 'ca' on .search-keyword
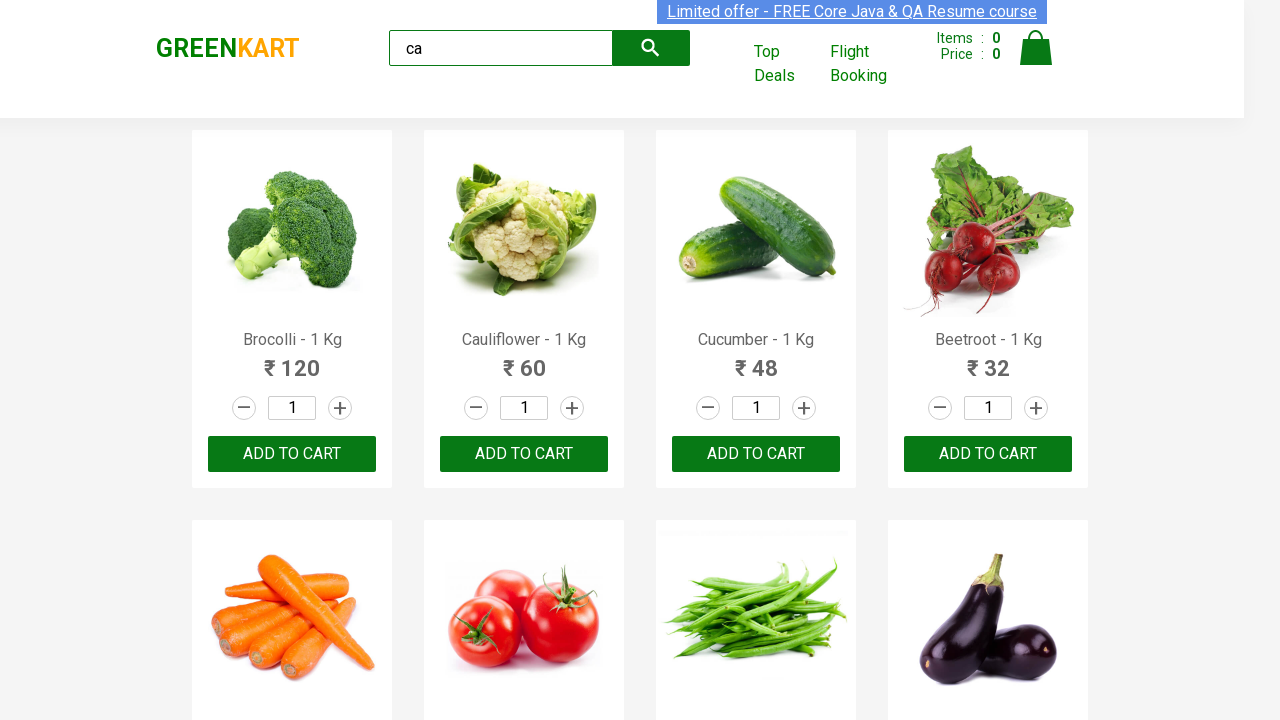

Waited 2 seconds for products to load
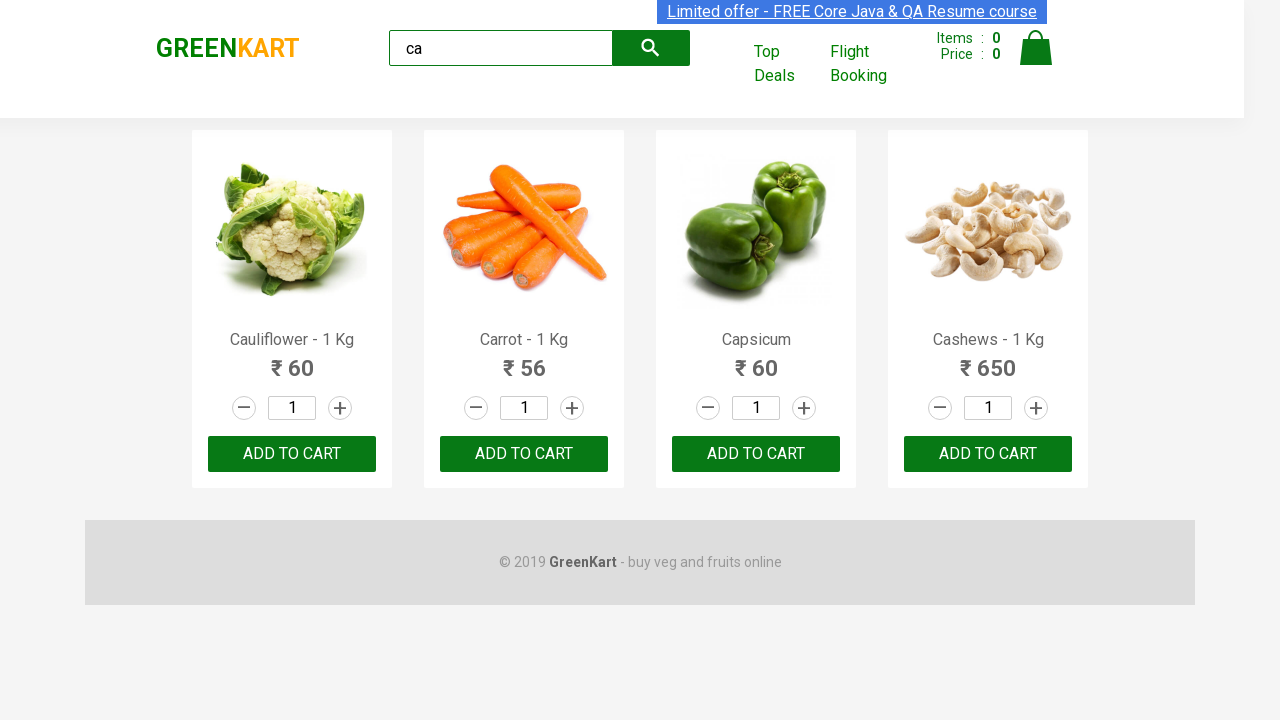

Product elements loaded on page
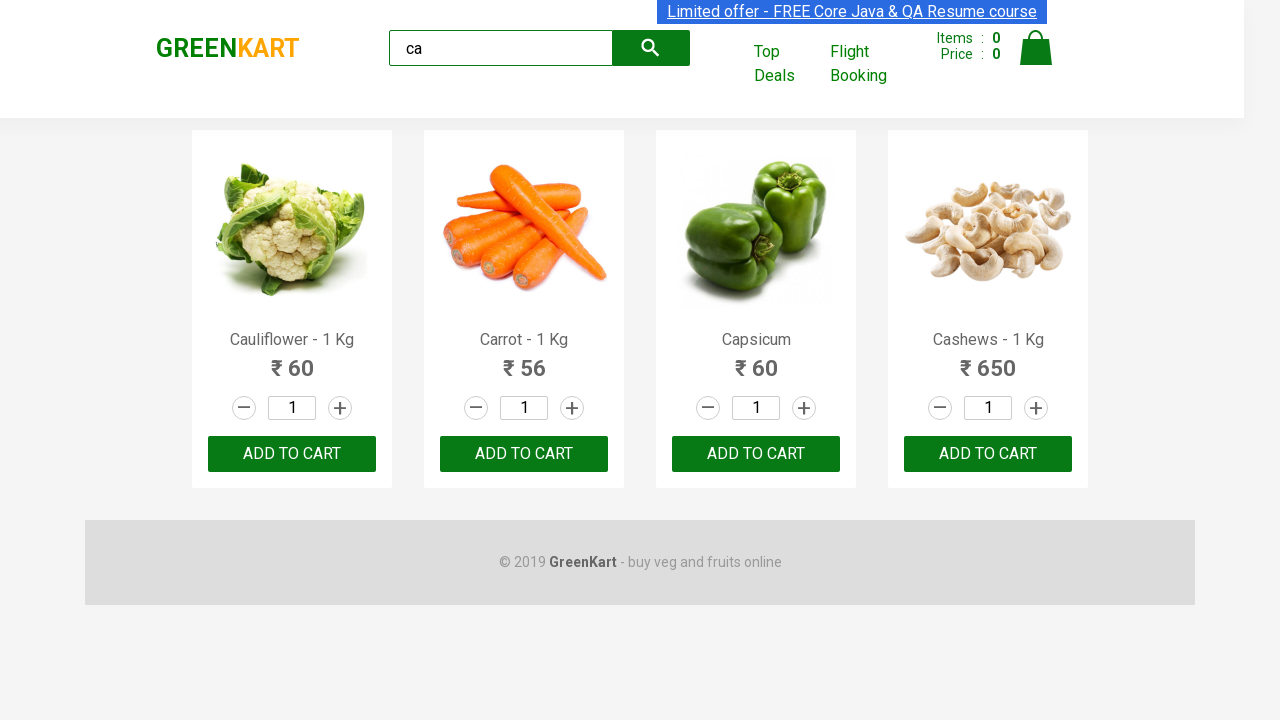

Verified 4 products are displayed in search results
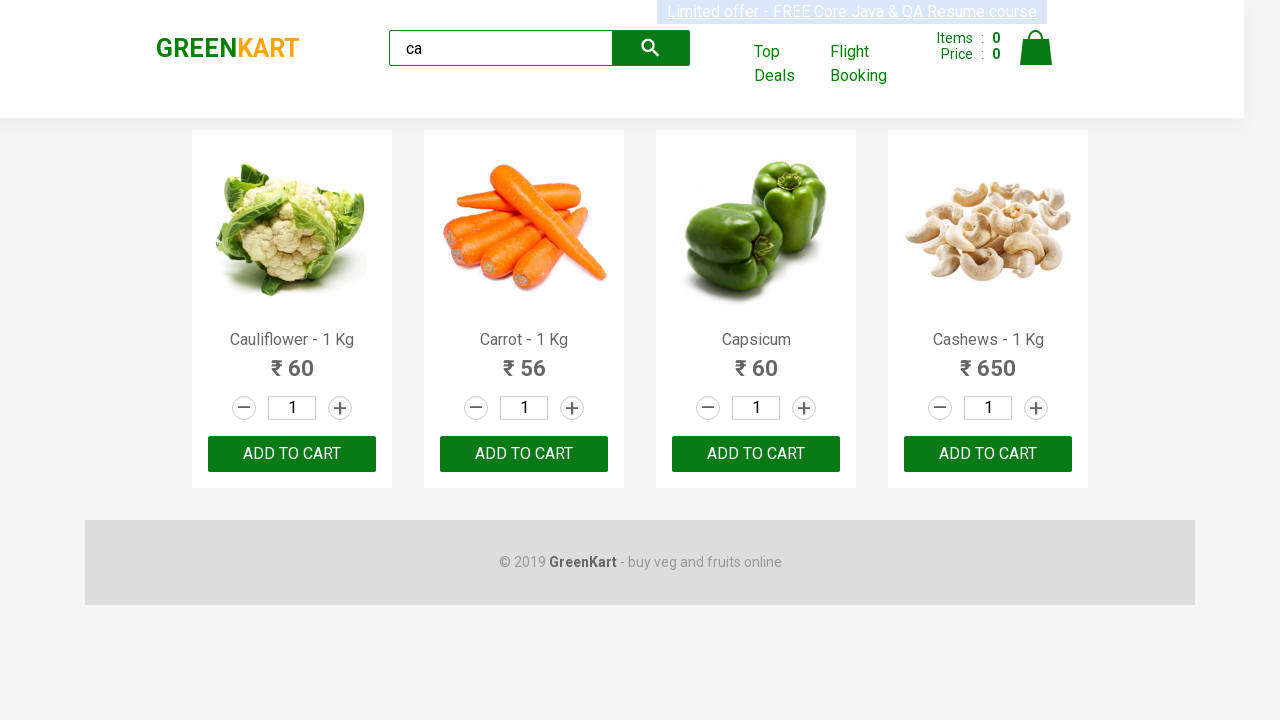

Added third product to cart at (756, 454) on .products .product >> nth=2 >> text=ADD TO CART
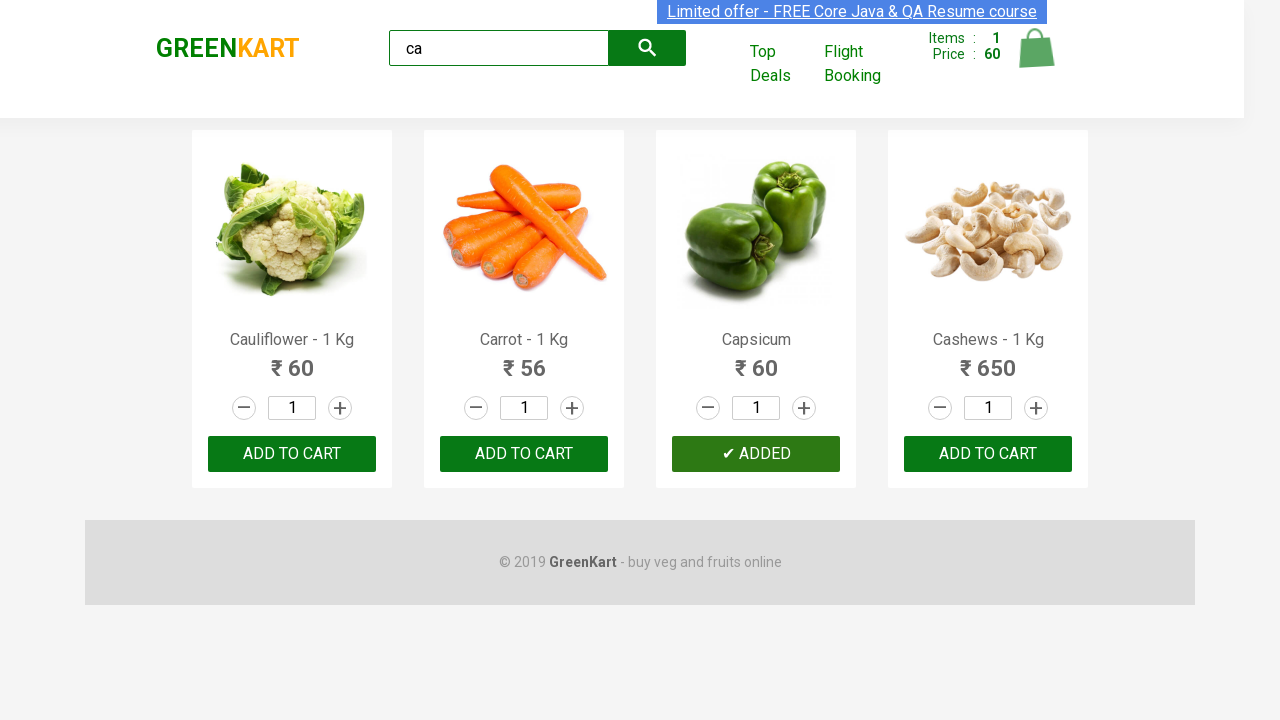

Retrieved all product elements from page
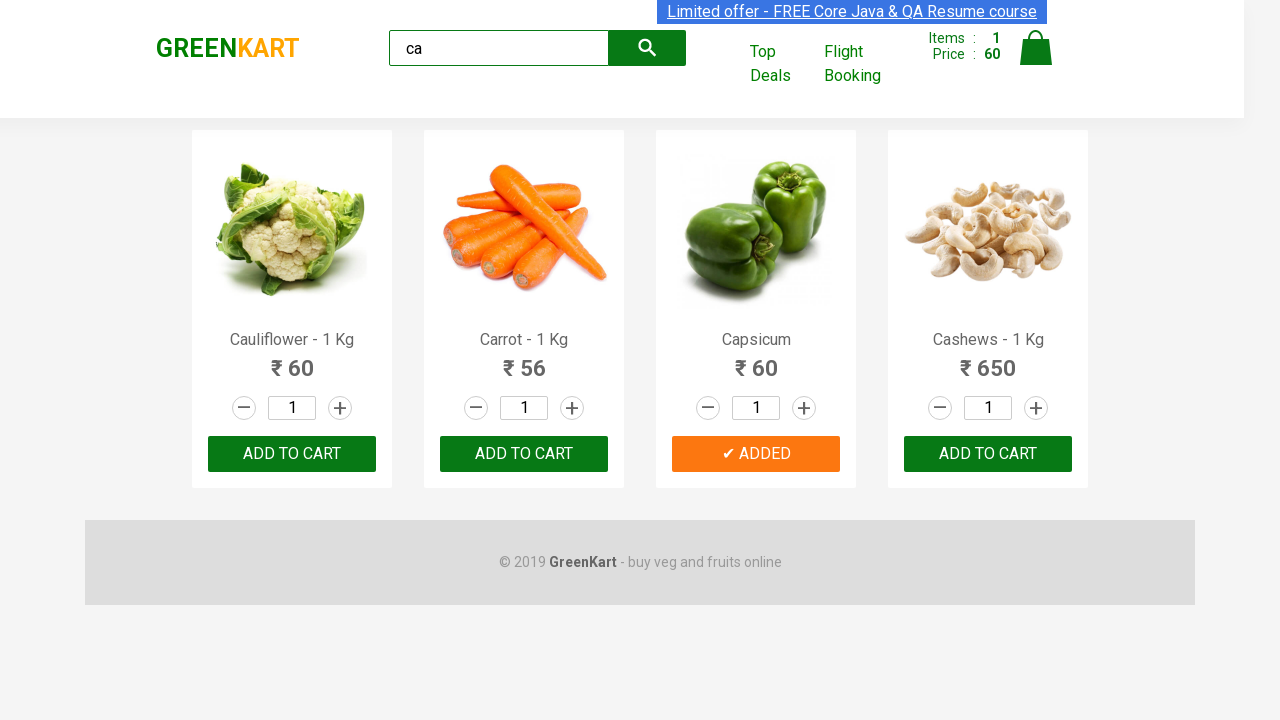

Found and added Cashews product to cart at (988, 454) on .products .product >> nth=3 >> button
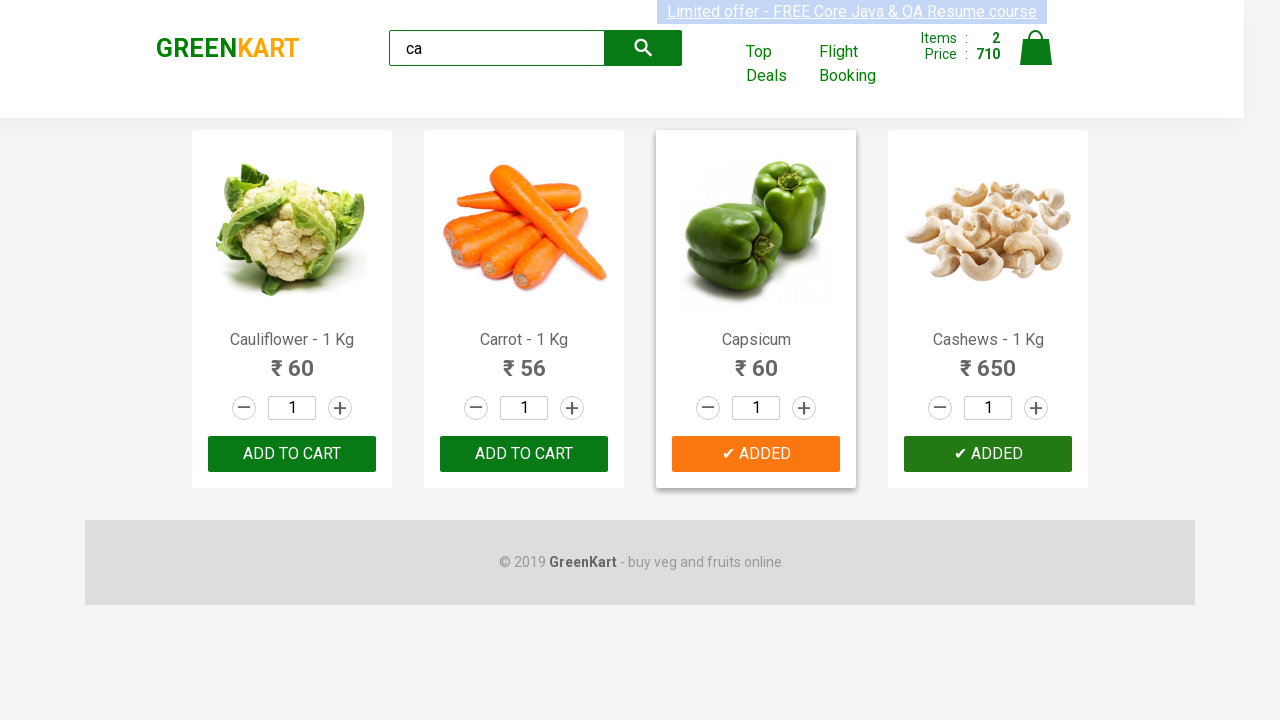

Retrieved brand text from page
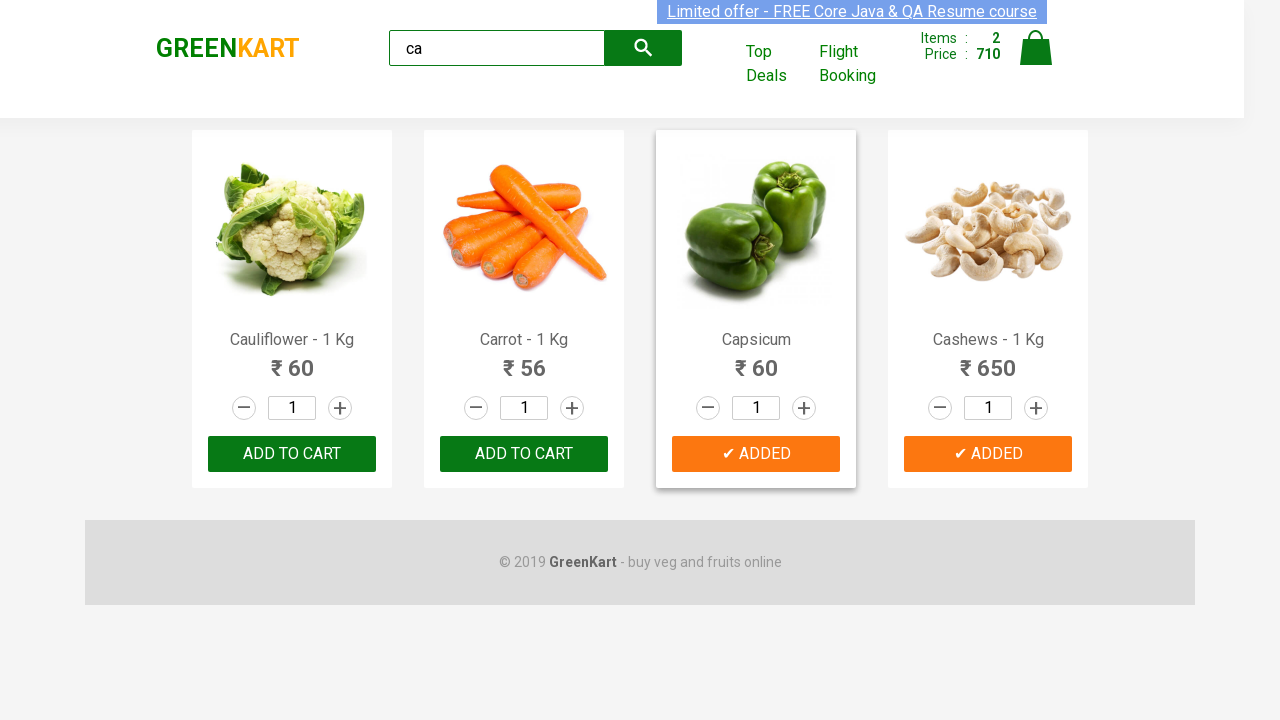

Verified brand text is 'GREENKART'
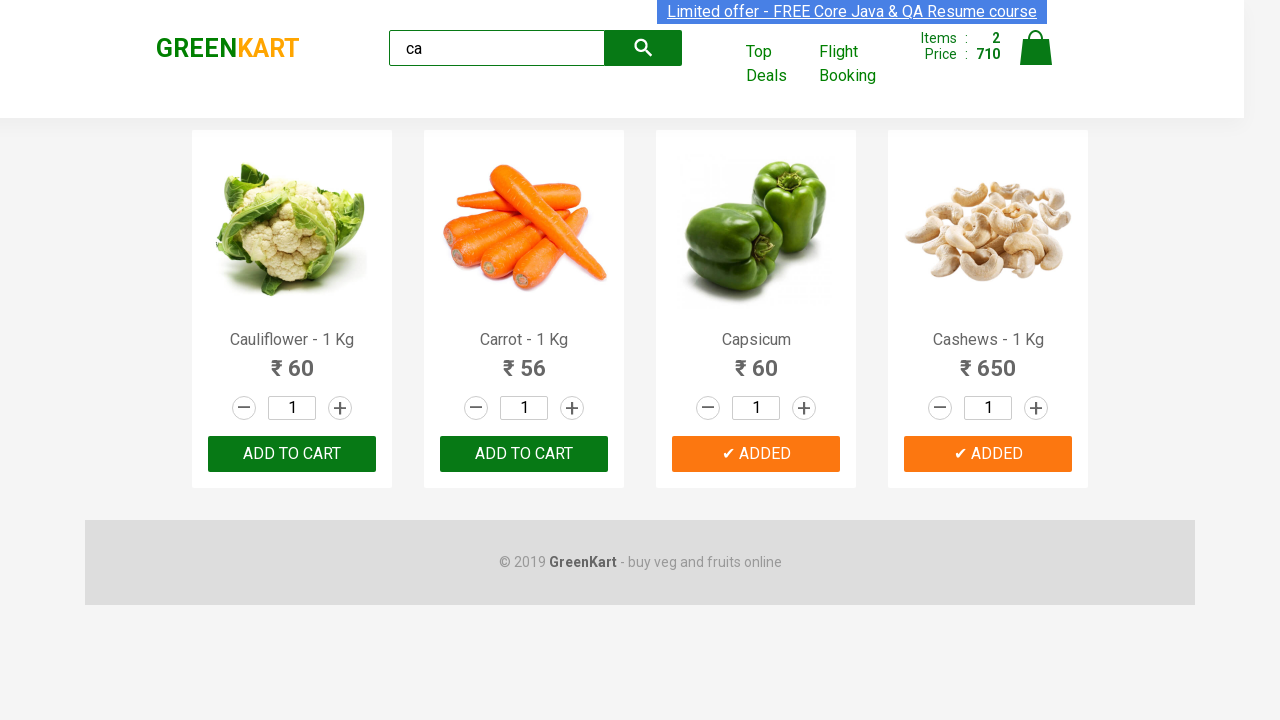

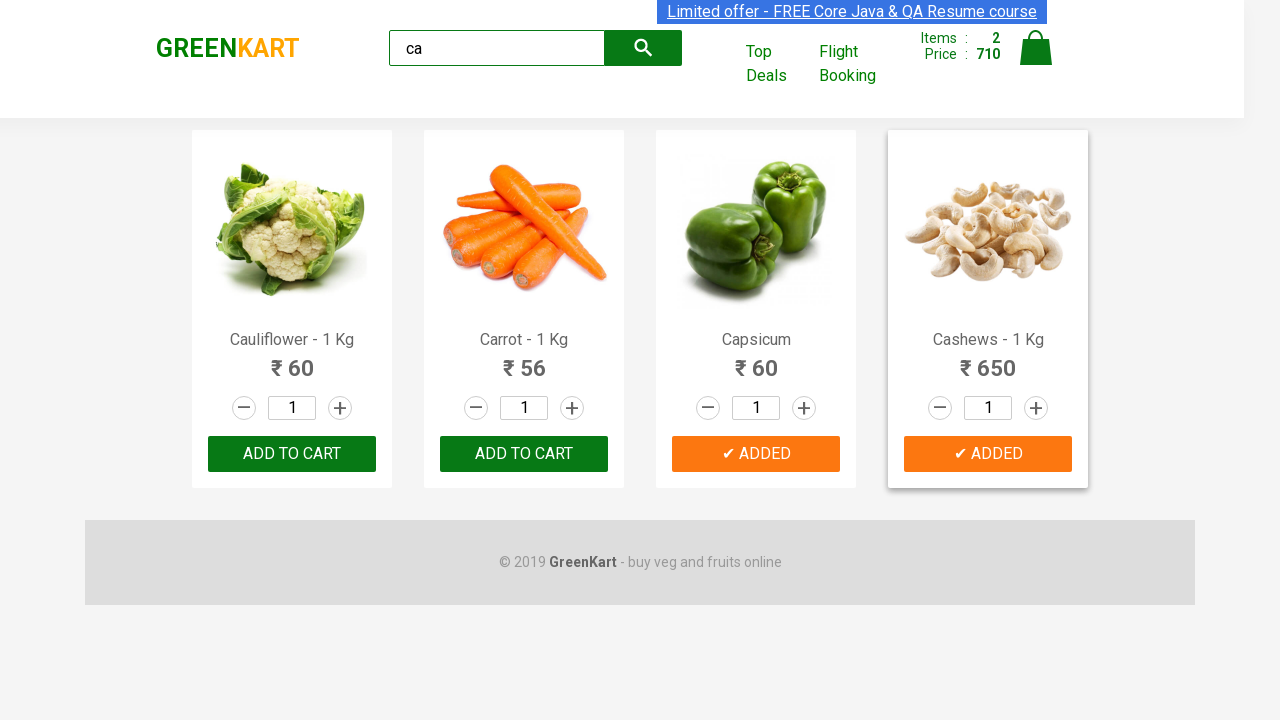